Tests drag and drop by offset functionality by dragging element A to a specific offset position

Starting URL: https://crossbrowsertesting.github.io/drag-and-drop

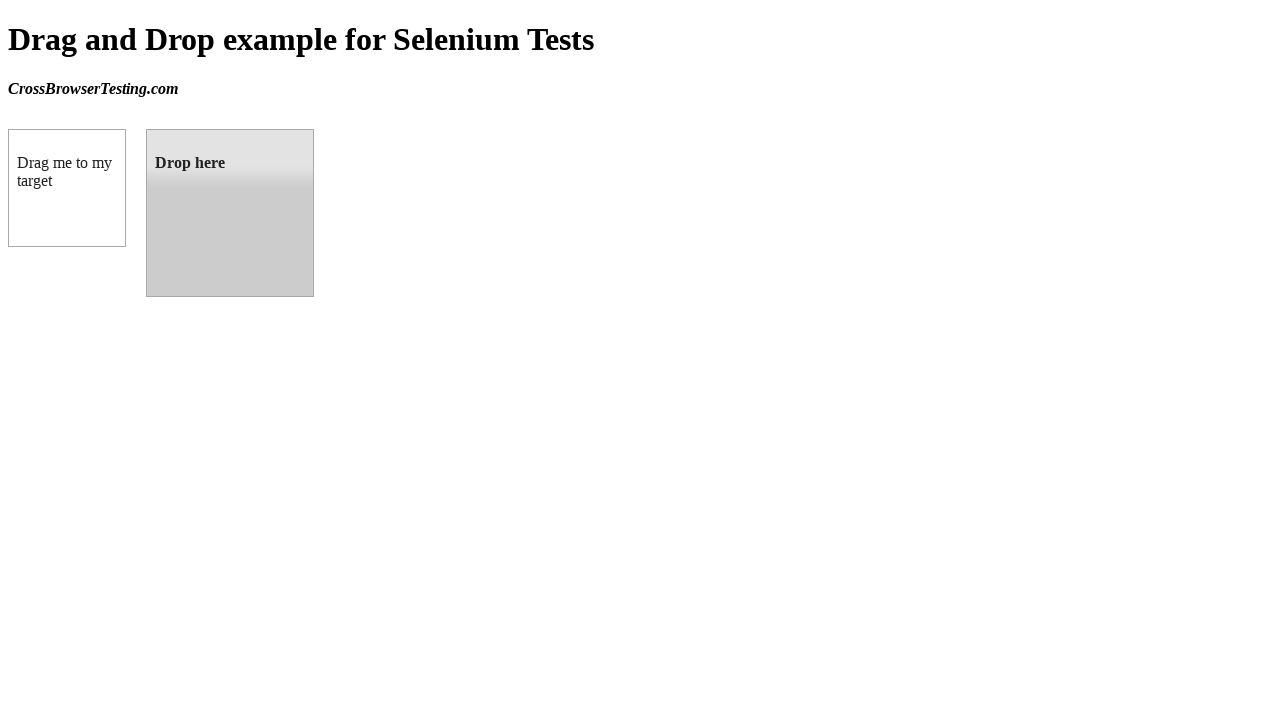

Located source element (draggable box A)
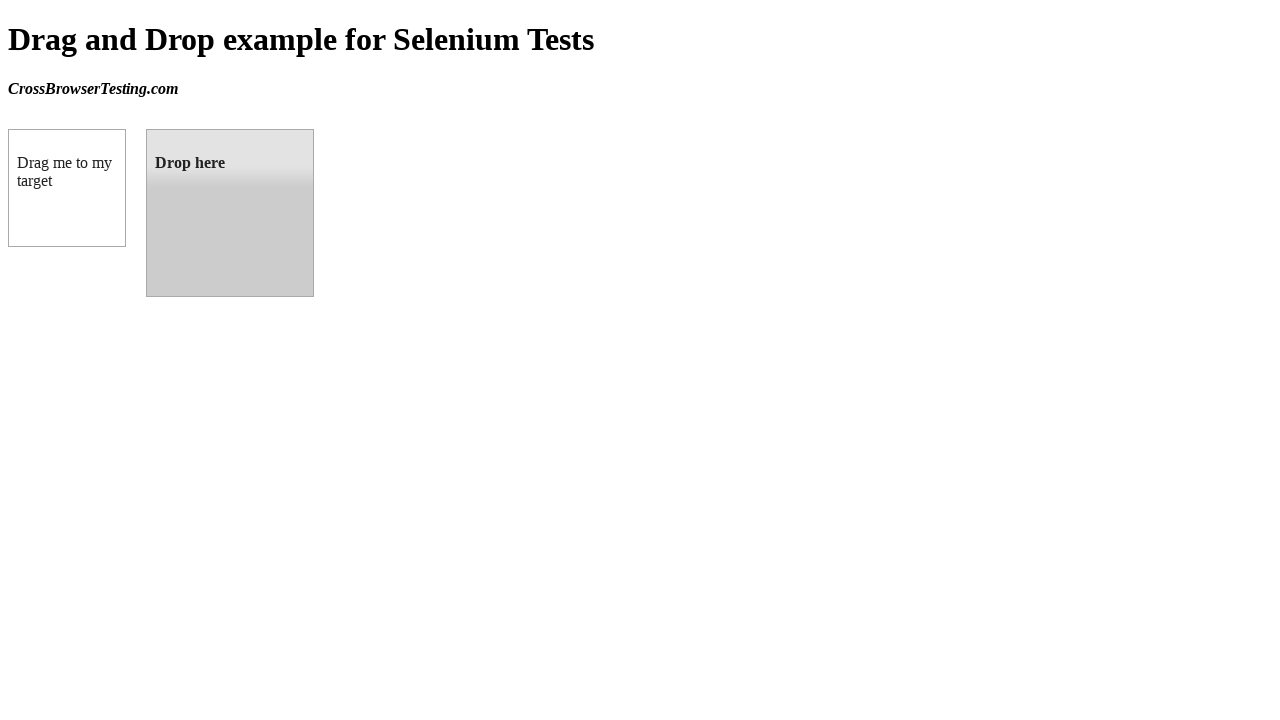

Located target element (droppable box B)
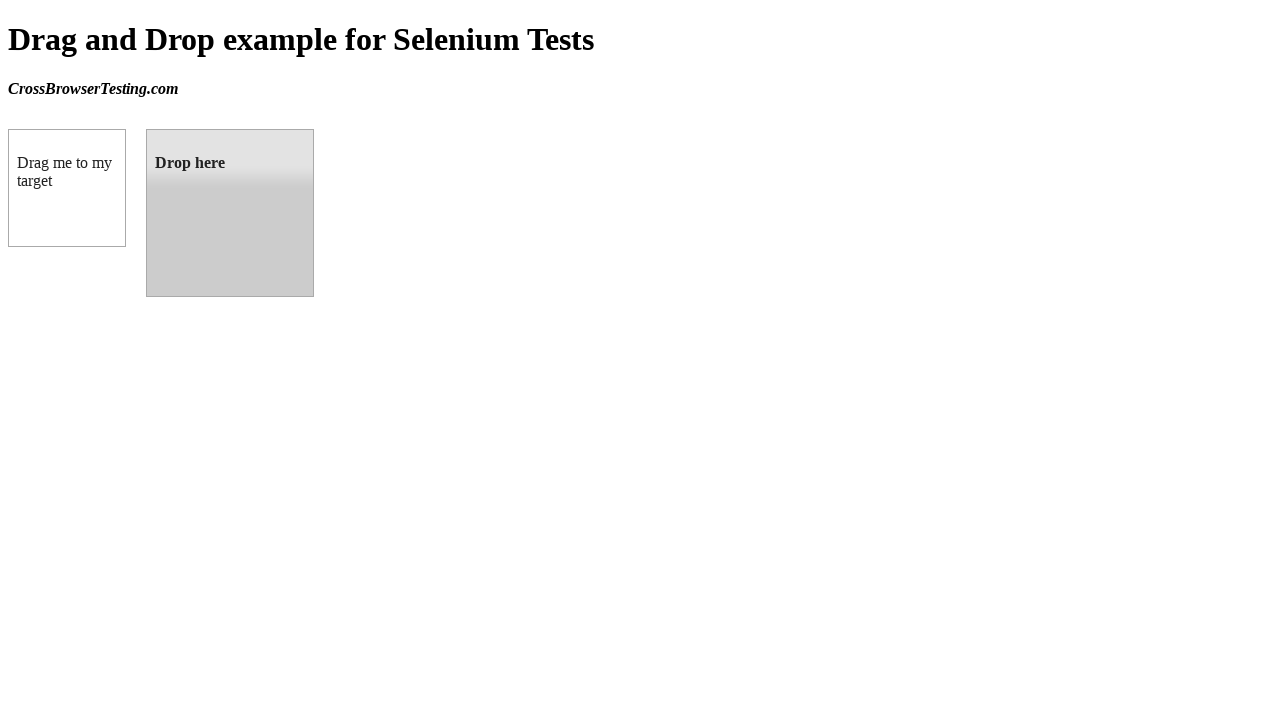

Retrieved target element's bounding box for offset calculation
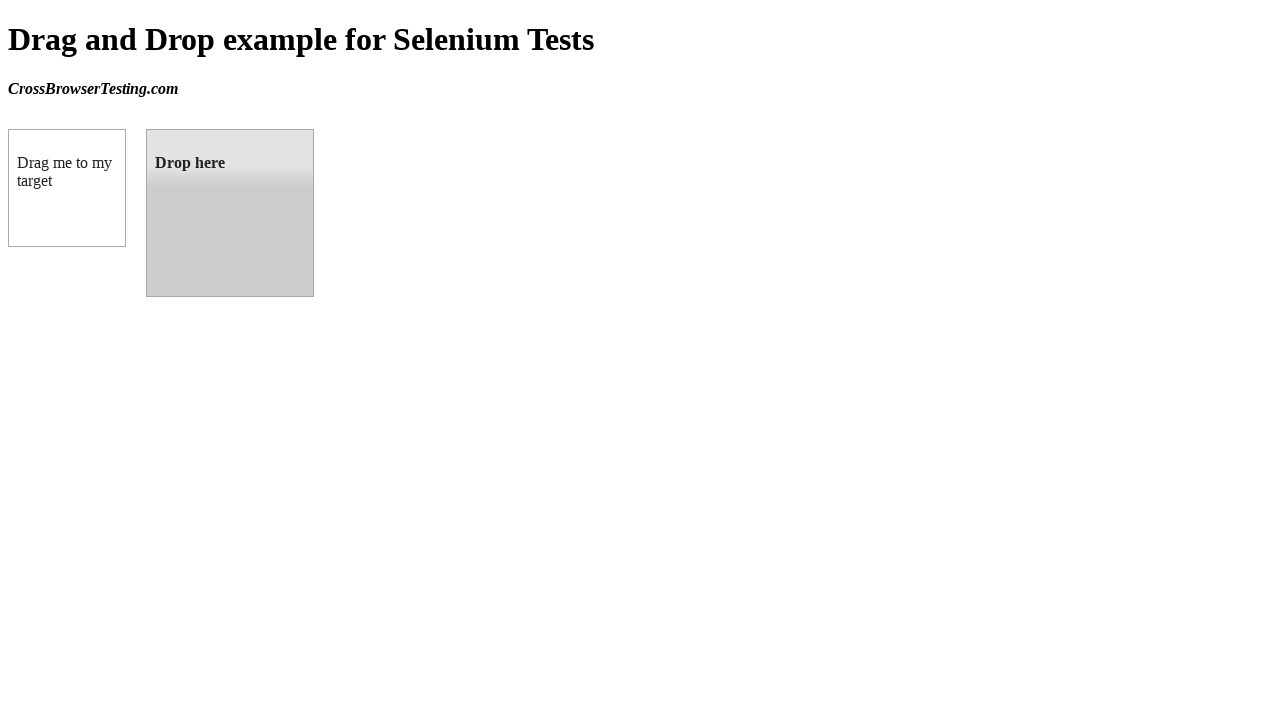

Dragged element A to element B's offset position at (230, 213)
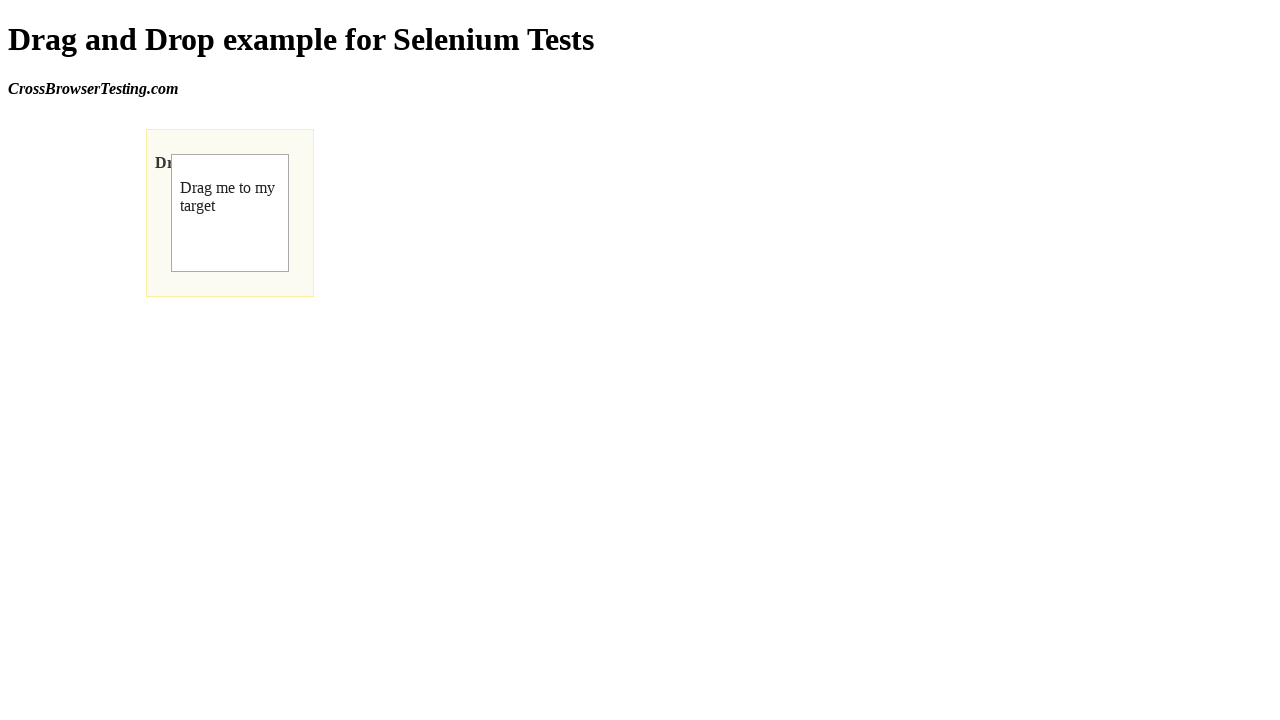

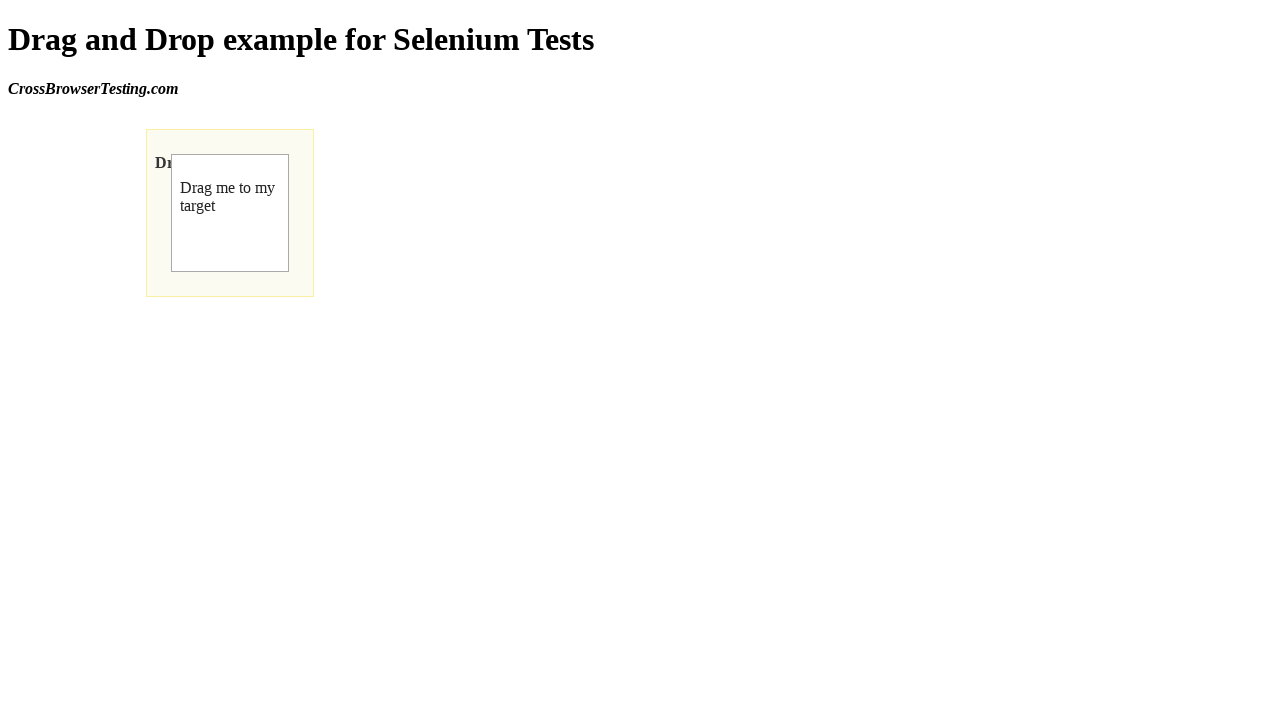